Tests file upload functionality on a demo site by uploading a sample text file and clicking the upload button

Starting URL: https://demo.automationtesting.in/FileUpload.html

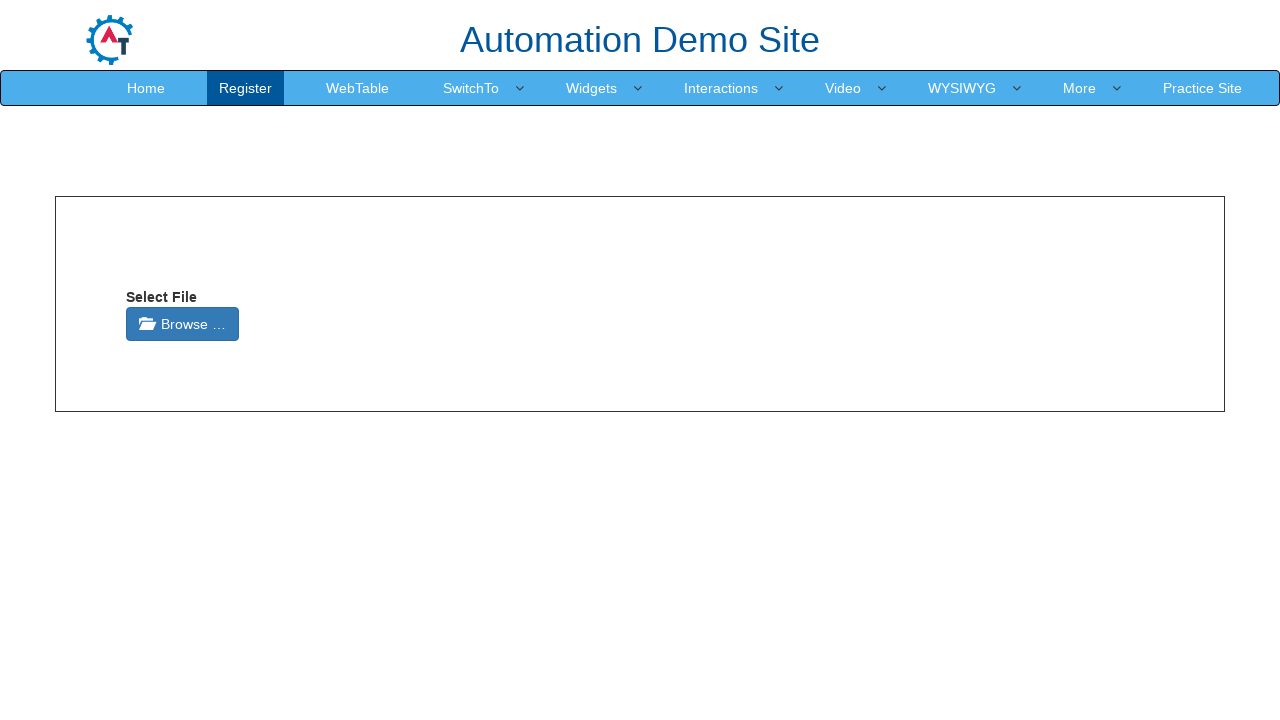

Set input files with sample_upload_test.txt
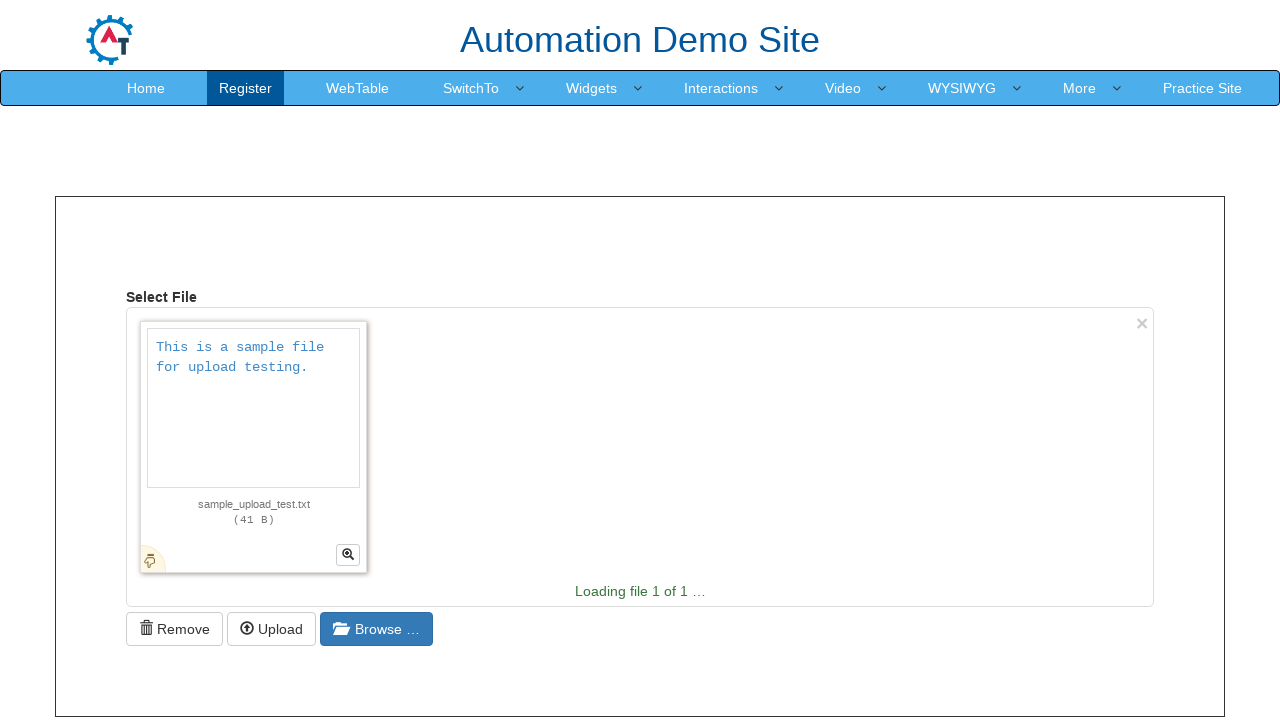

Clicked the upload button at (272, 609) on xpath=//html/body/section/div[1]/div/div/div[1]/button[3]
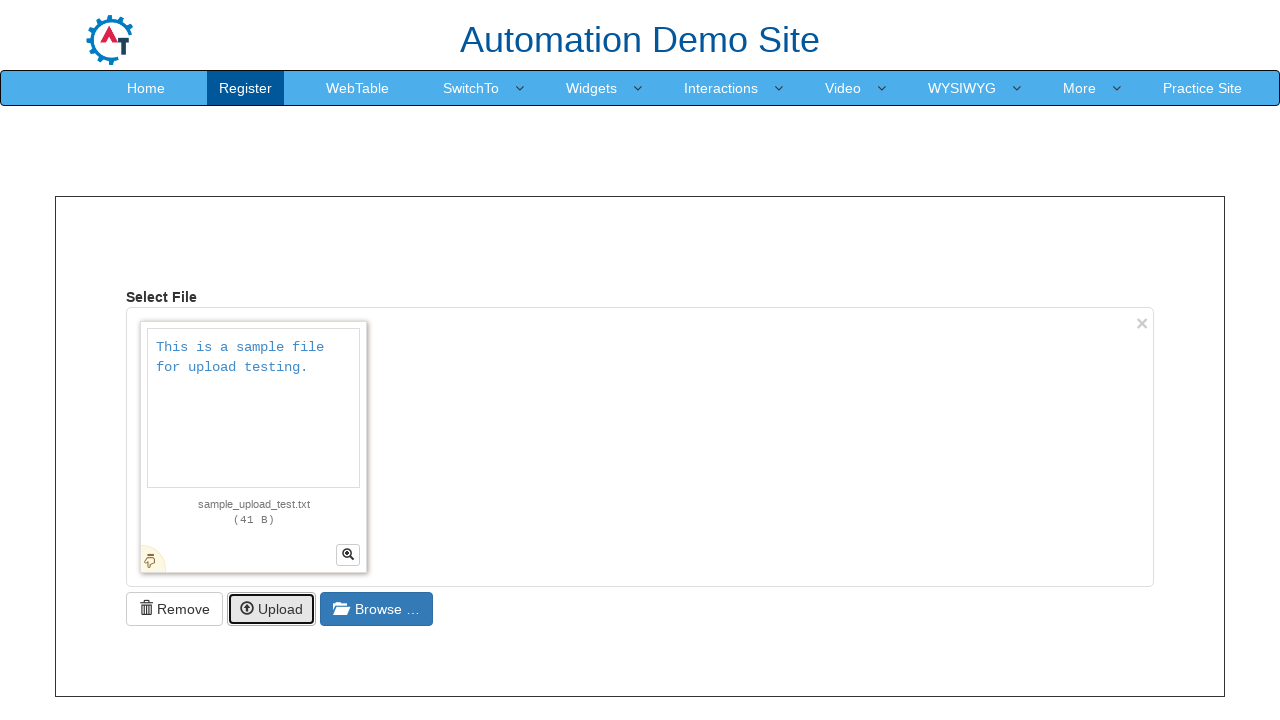

Waited 2 seconds for upload to process
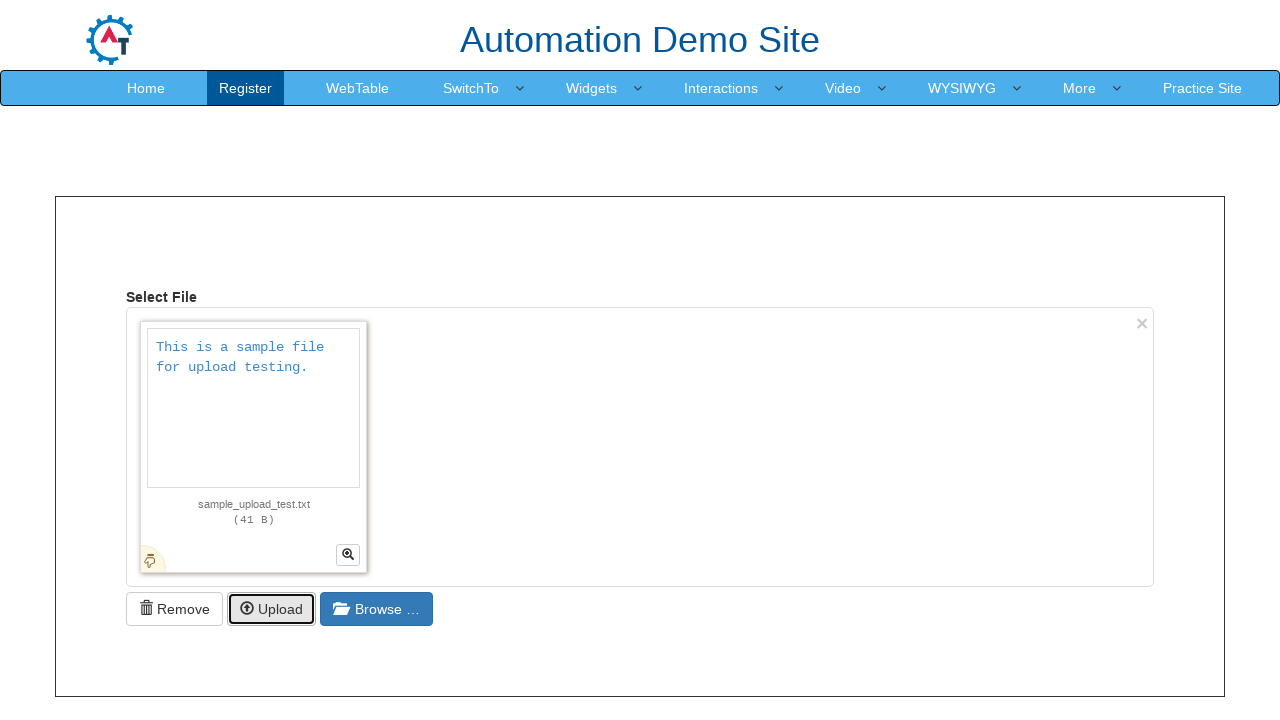

Removed temporary test file
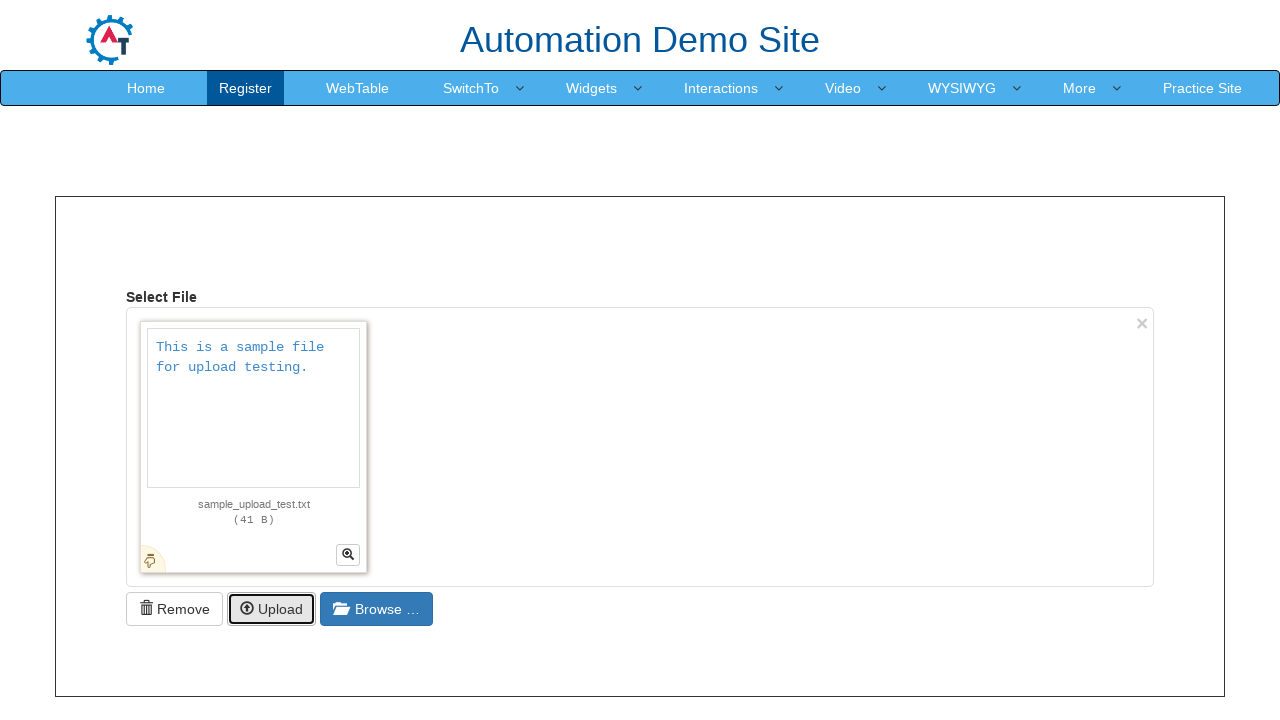

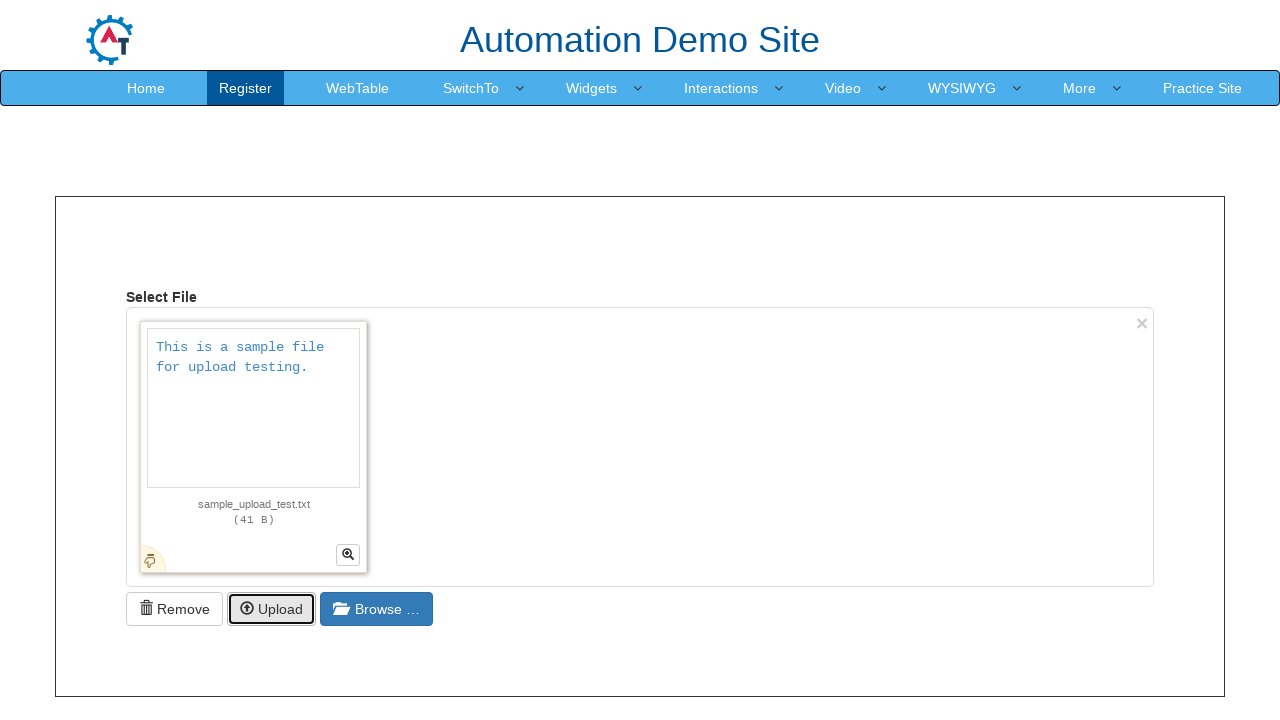